Tests clicking on a button that may move or change, verifying the button's background color changes after click

Starting URL: http://www.uitestingplayground.com/click

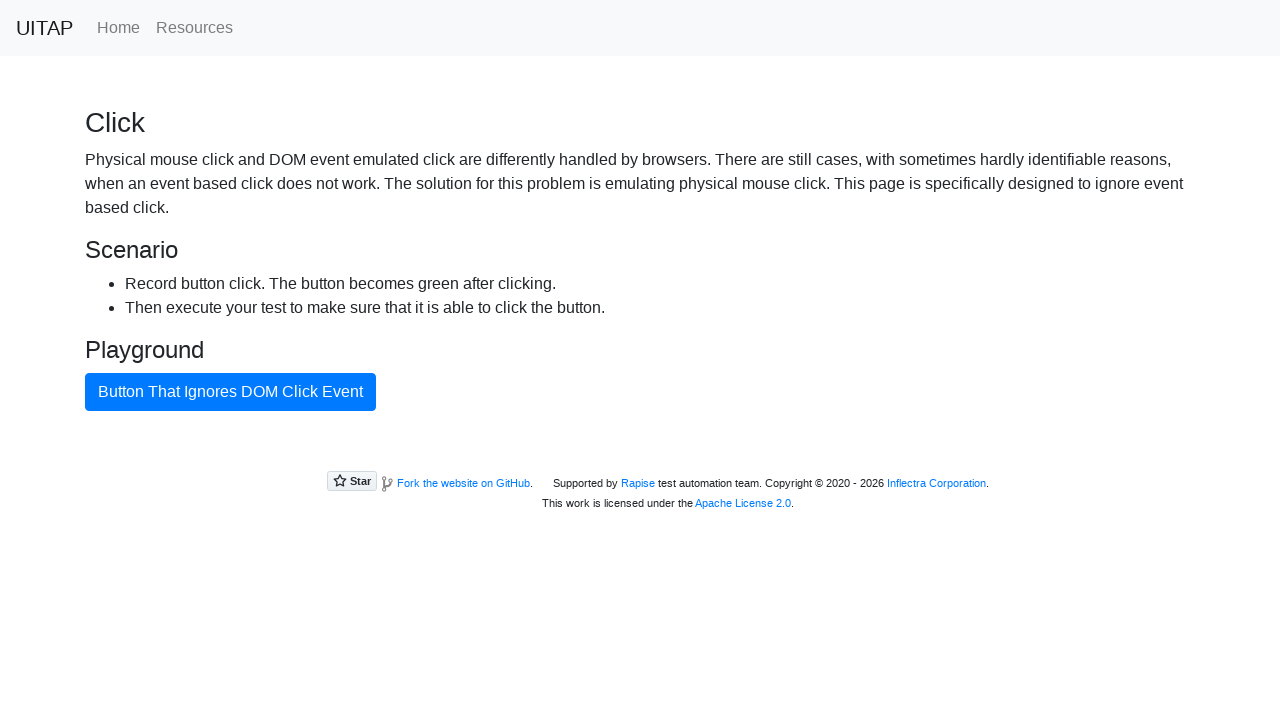

Clicked the bad button that may move or change at (230, 392) on #badButton
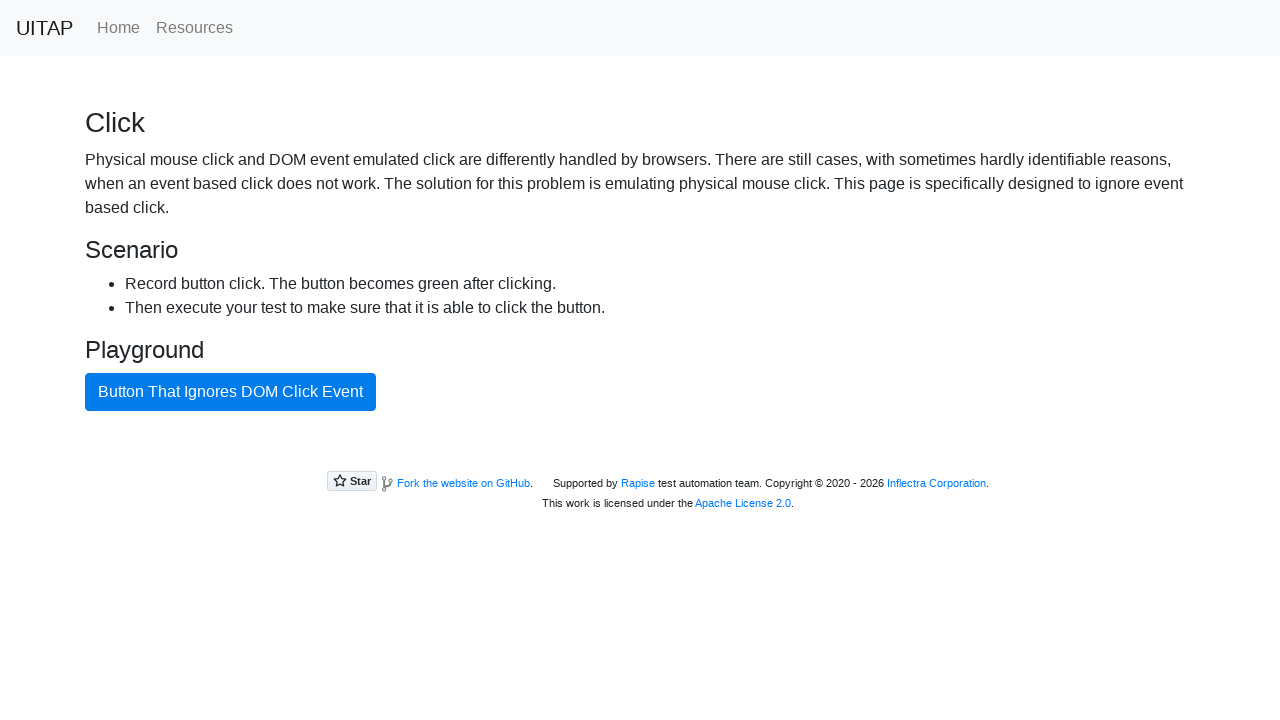

Located the bad button element
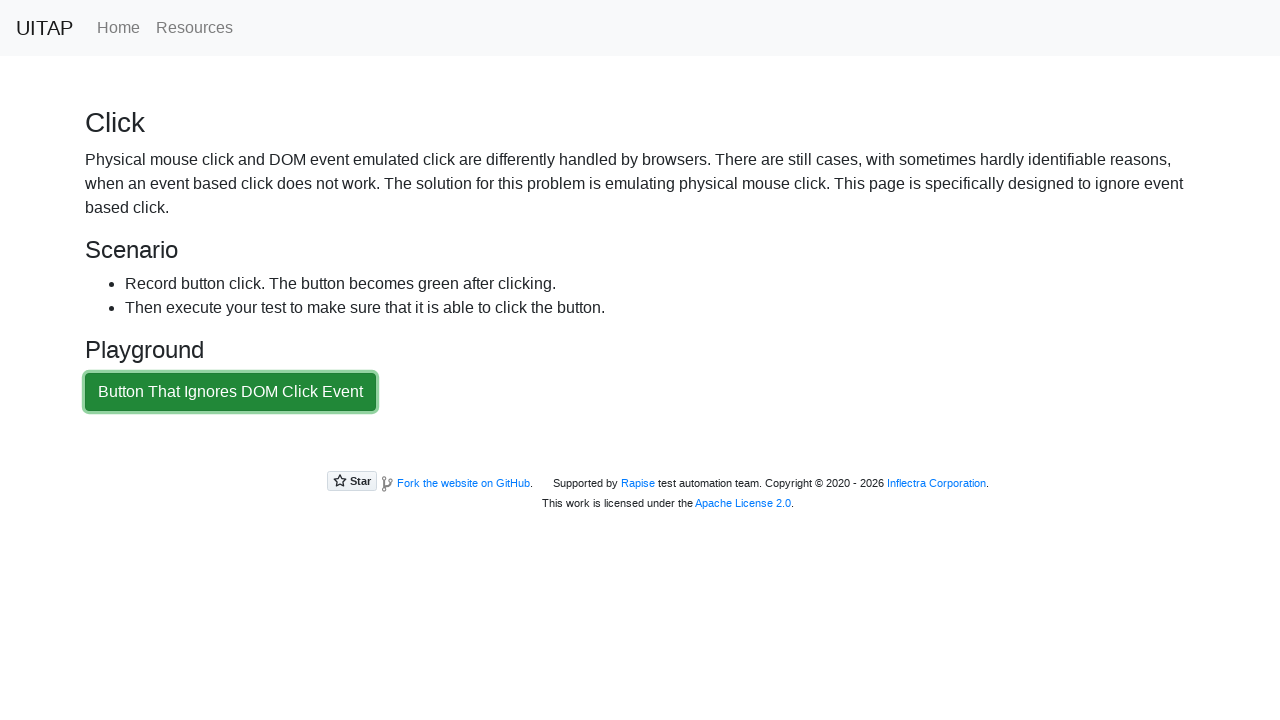

Retrieved button background color: rgb(33, 136, 56)
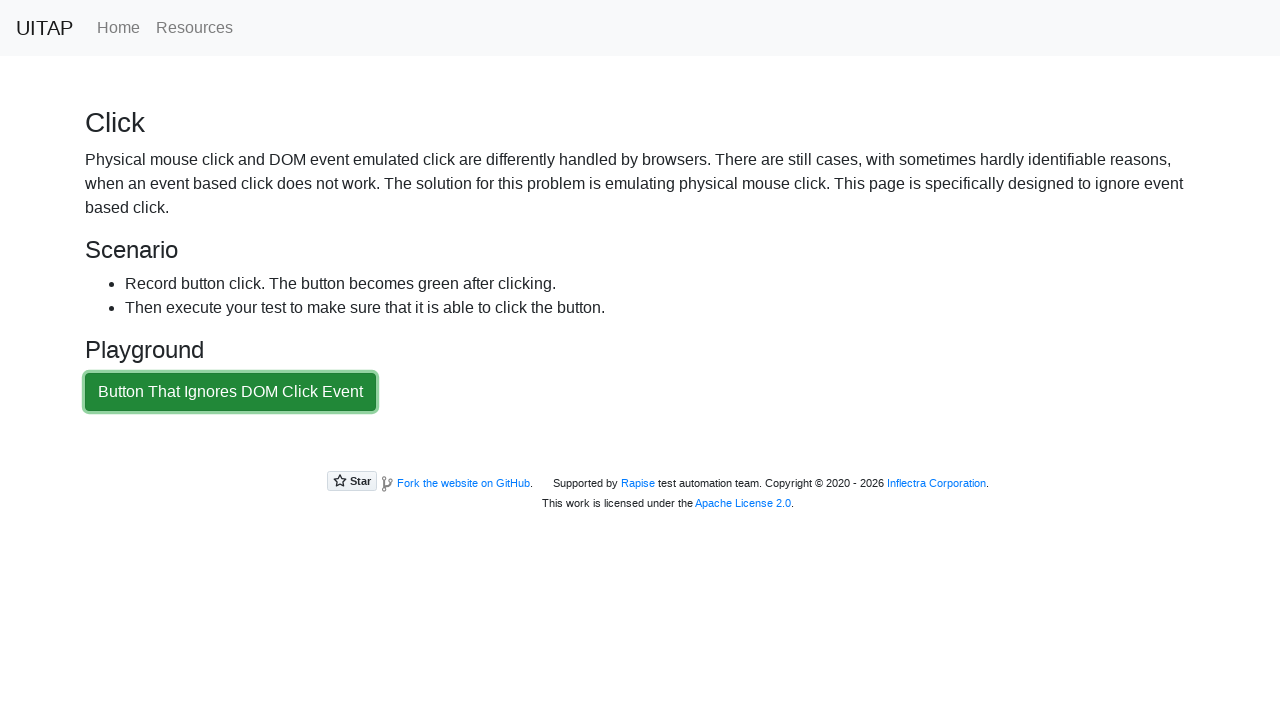

Verified button background color changed from original blue
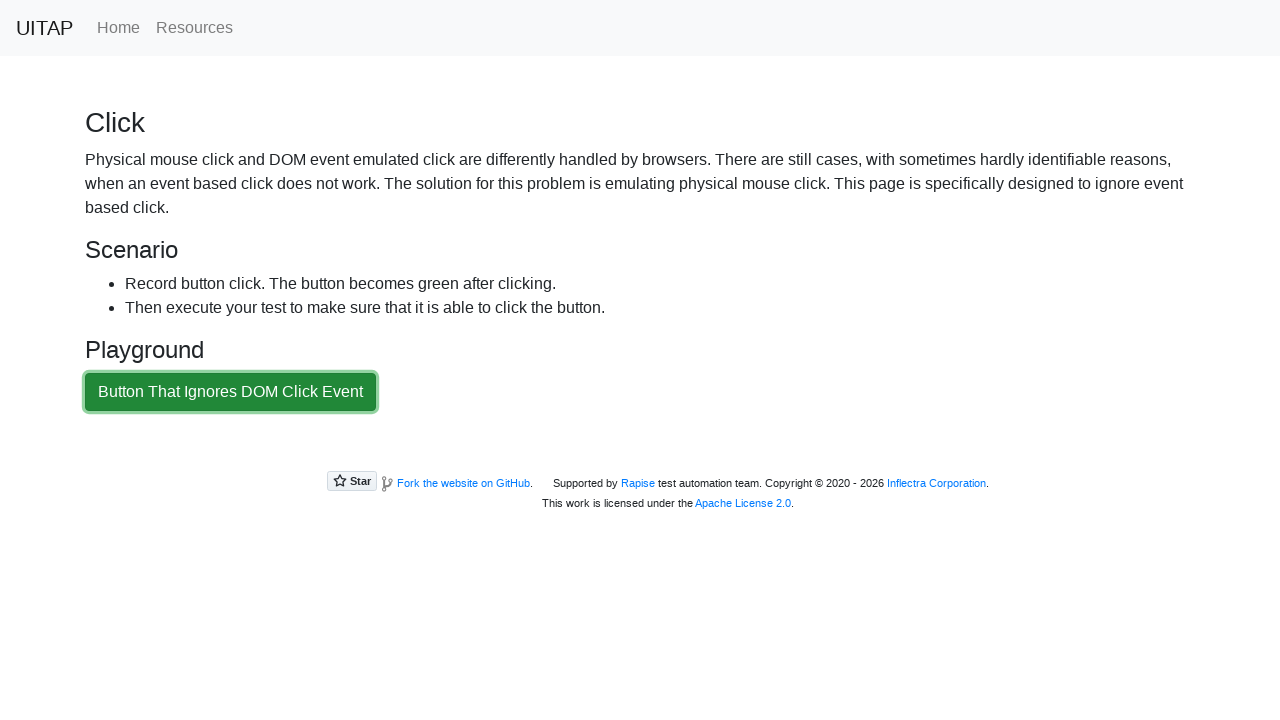

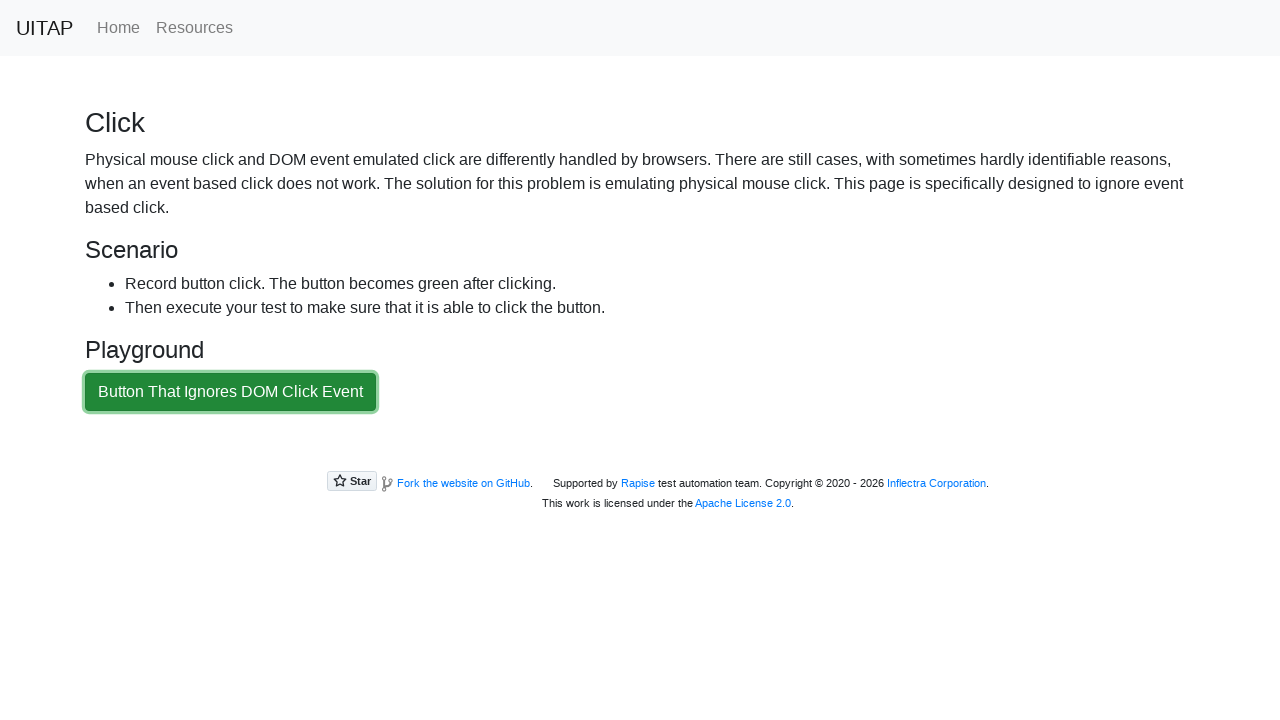